Tests dropdown selection by navigating to the Dropdown page and selecting options using different methods (label, value, index).

Starting URL: https://practice.cydeo.com/

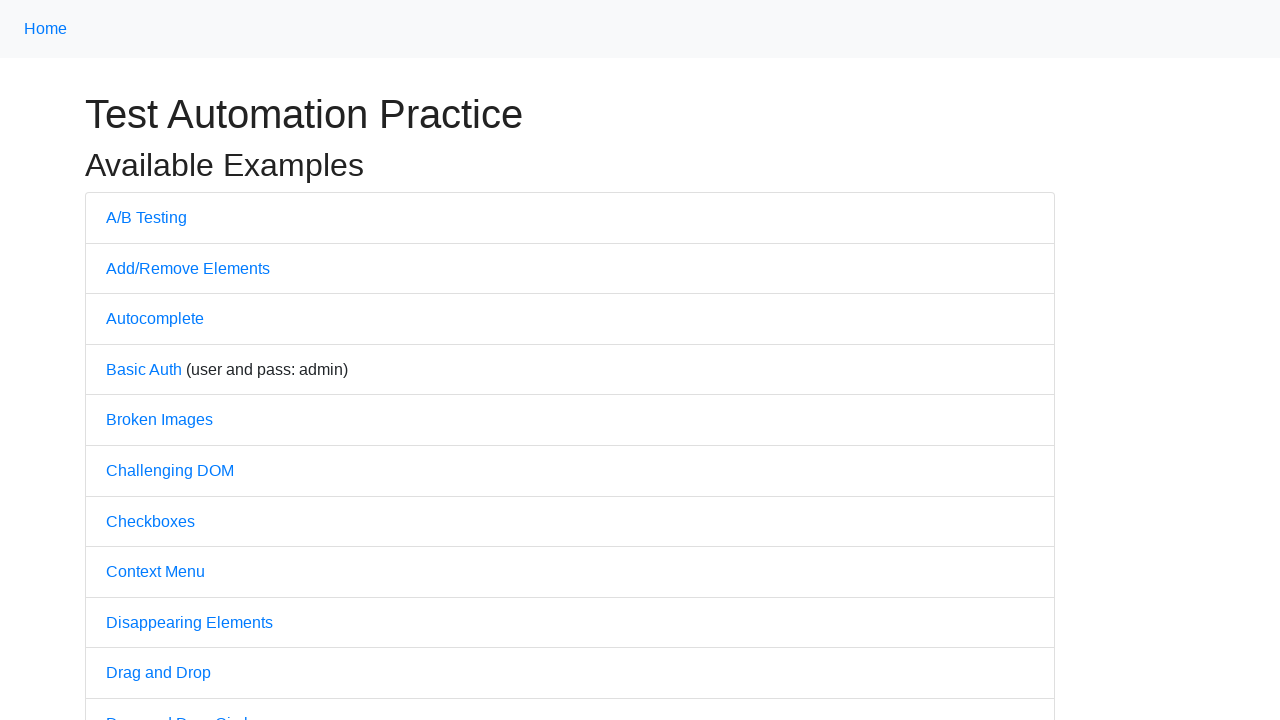

Clicked on Dropdown link to navigate to dropdown practice page at (143, 360) on text='Dropdown'
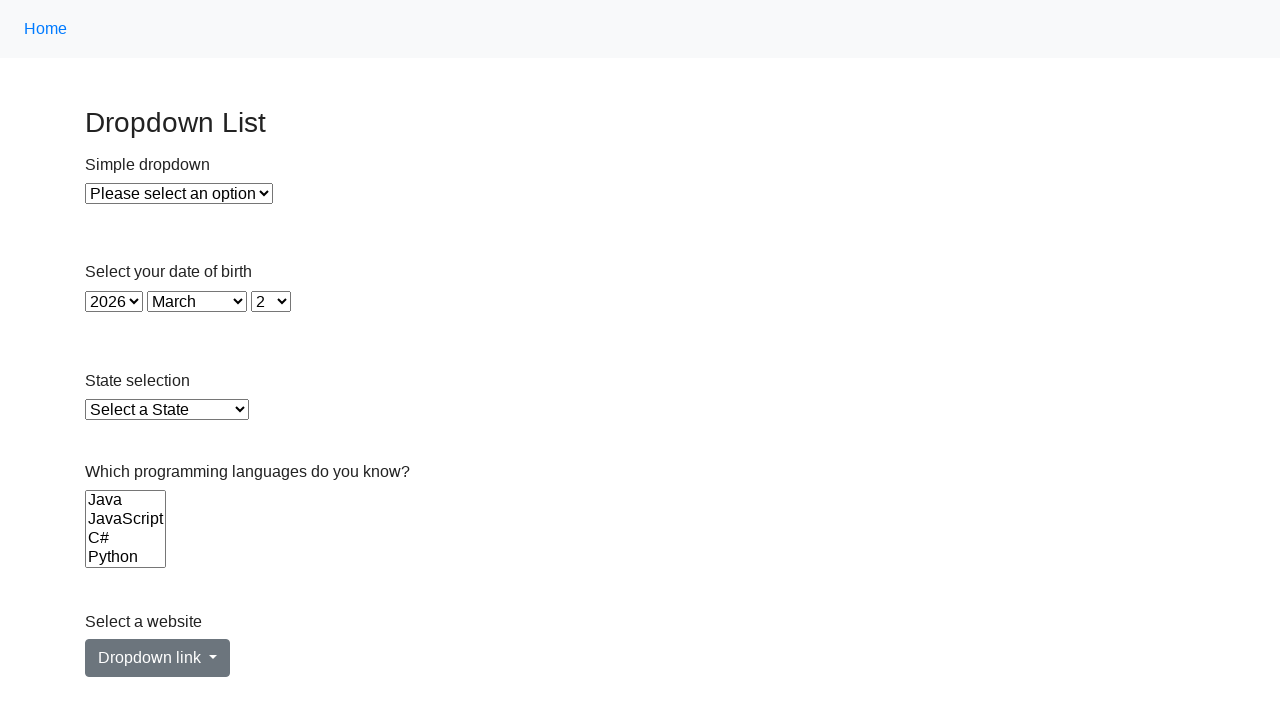

Located the dropdown element with id='dropdown'
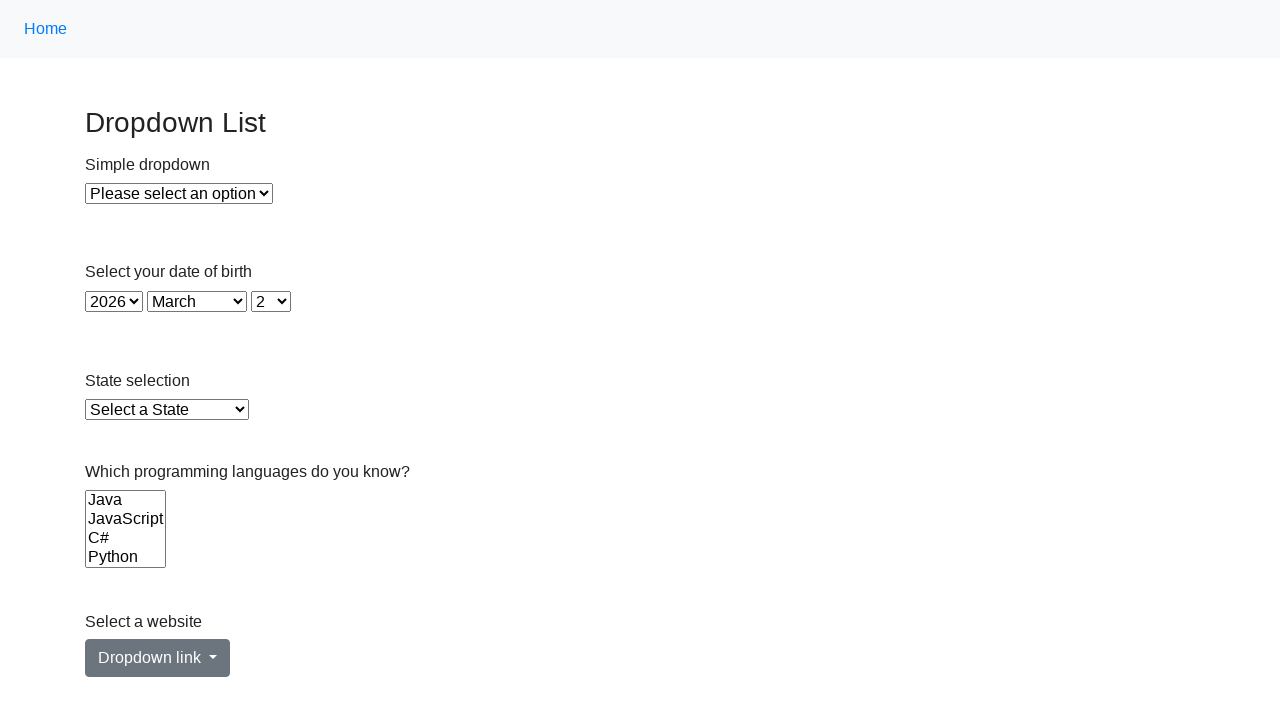

Selected 'Option 1' from dropdown using label on xpath=//select[@id='dropdown']
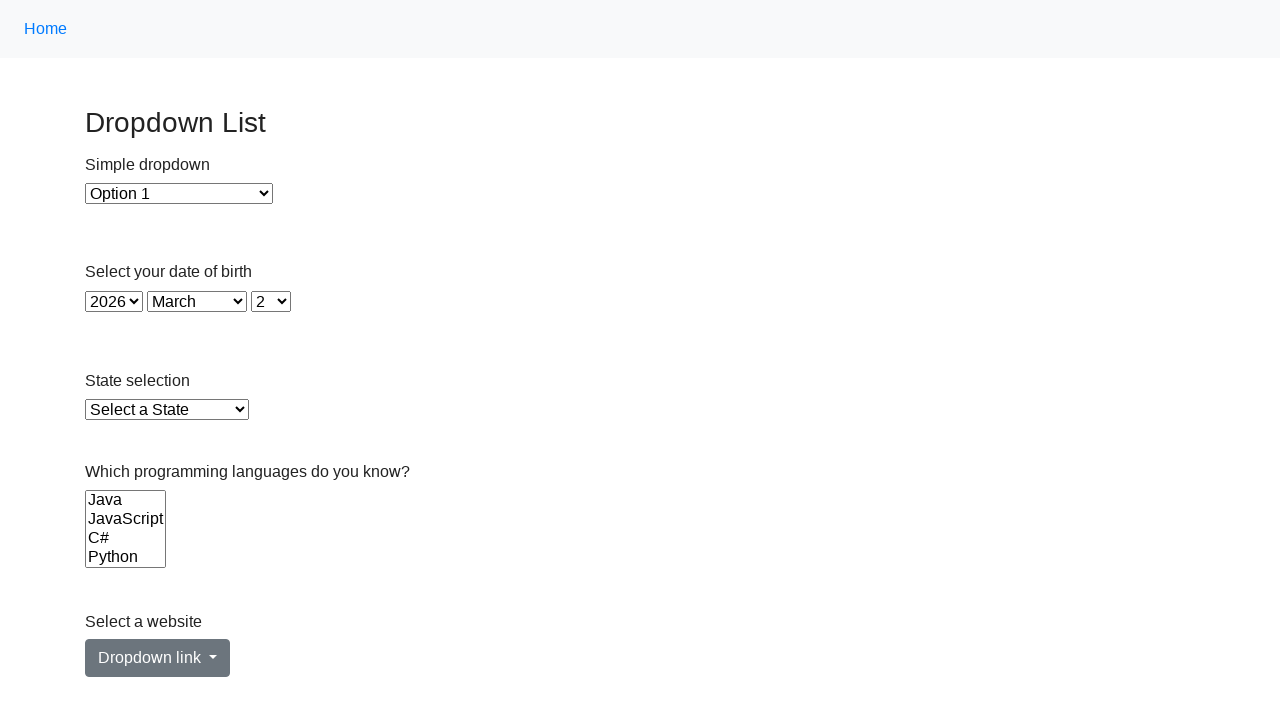

Selected option with value '2' from dropdown on xpath=//select[@id='dropdown']
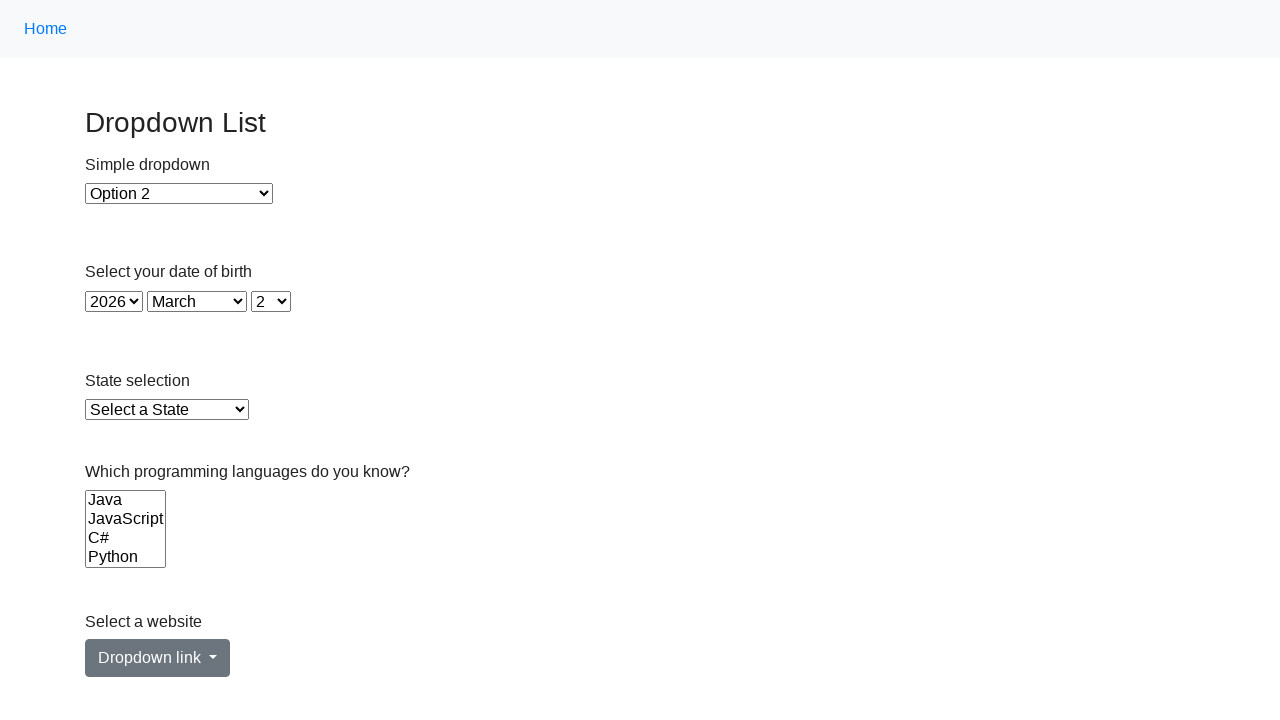

Selected option at index 1 from dropdown on xpath=//select[@id='dropdown']
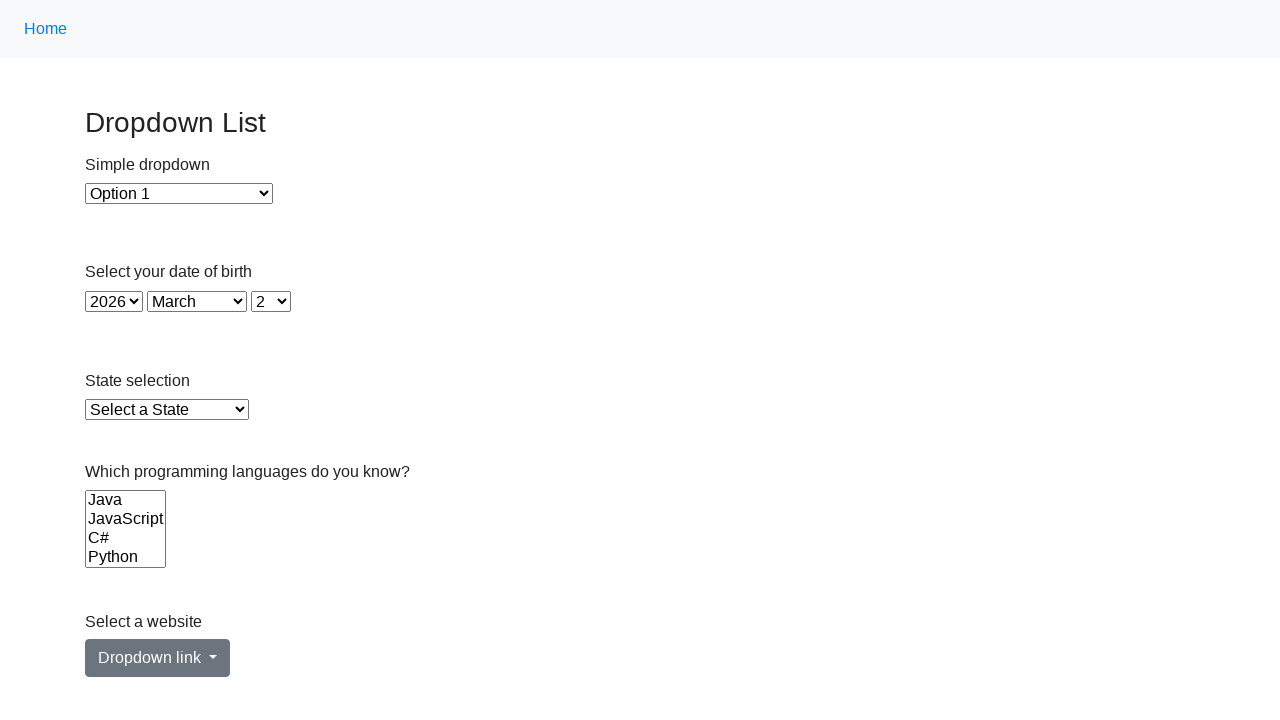

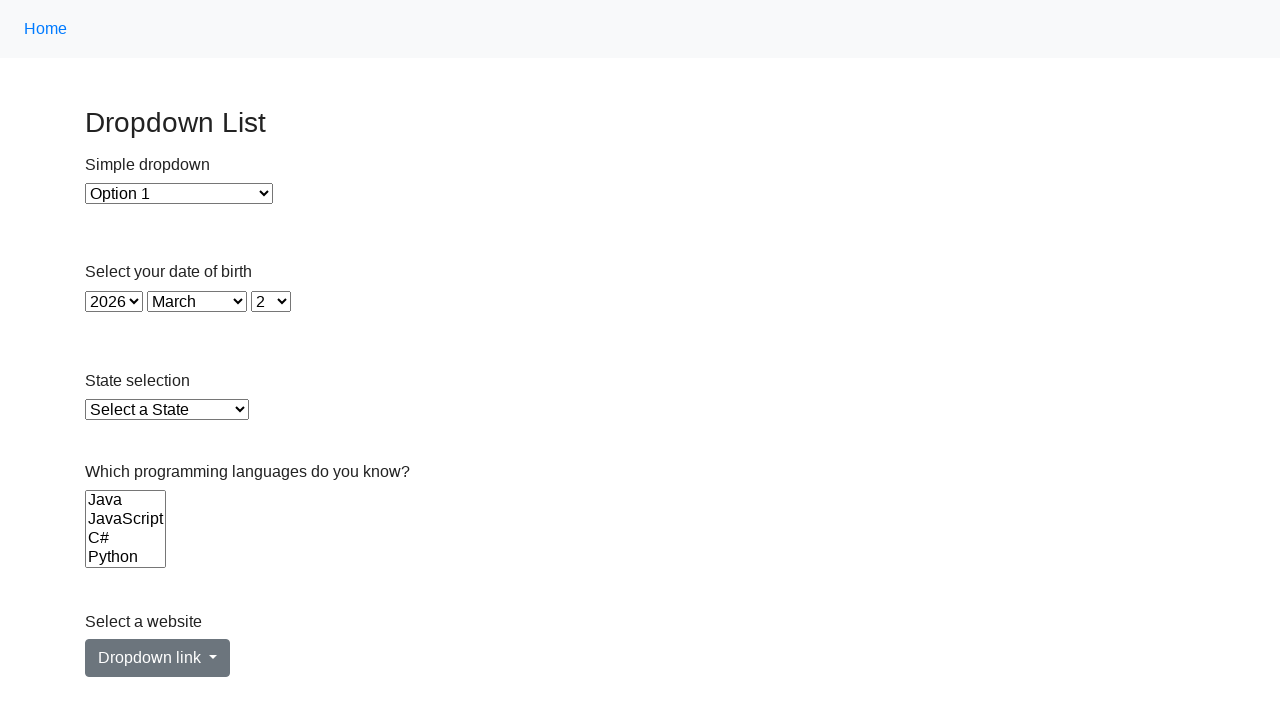